Tests browser navigation functionality by visiting multiple websites and using back/forward navigation buttons

Starting URL: https://www.testotomasyonu.com

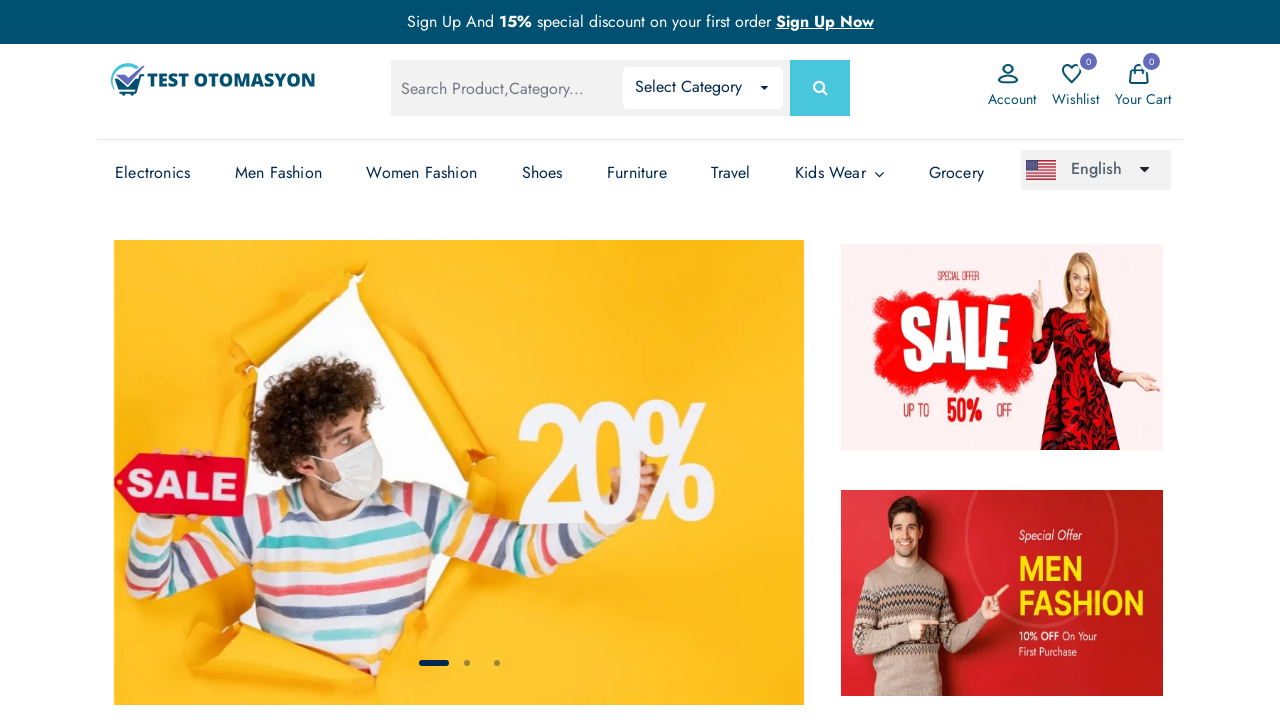

Navigated to https://www.walmart.com
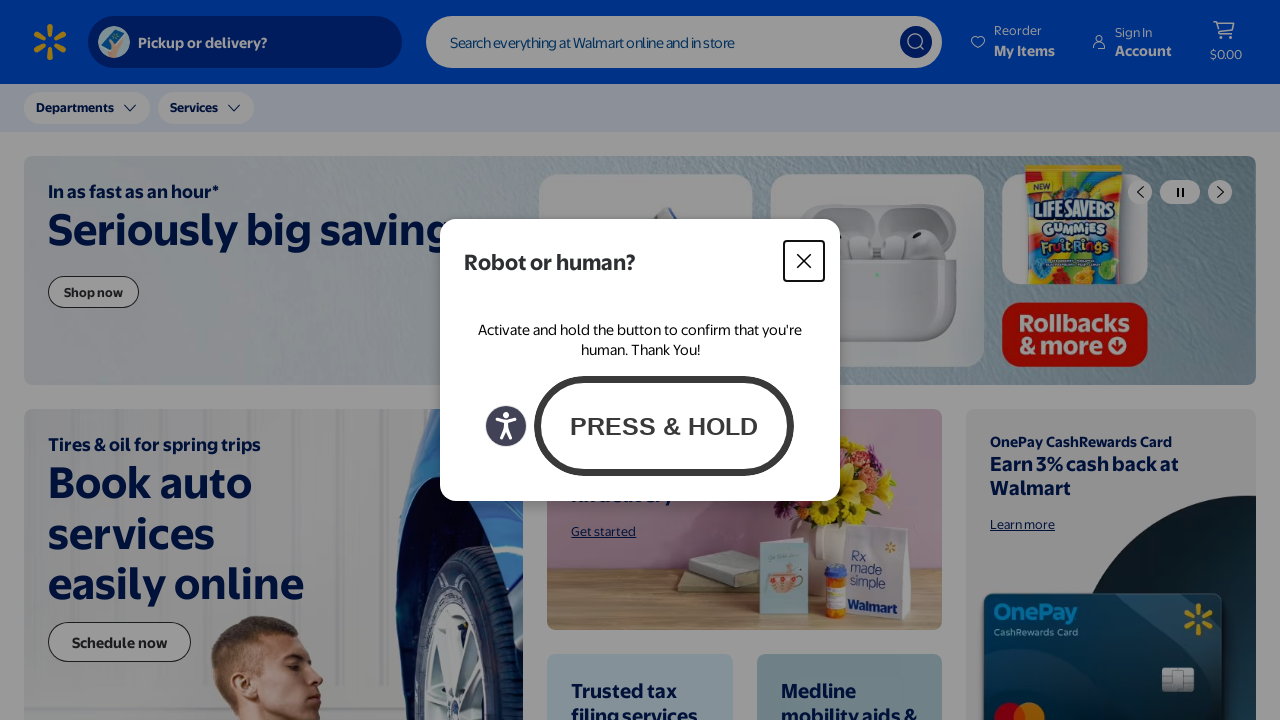

Navigated back to previous page (testotomasyonu.com)
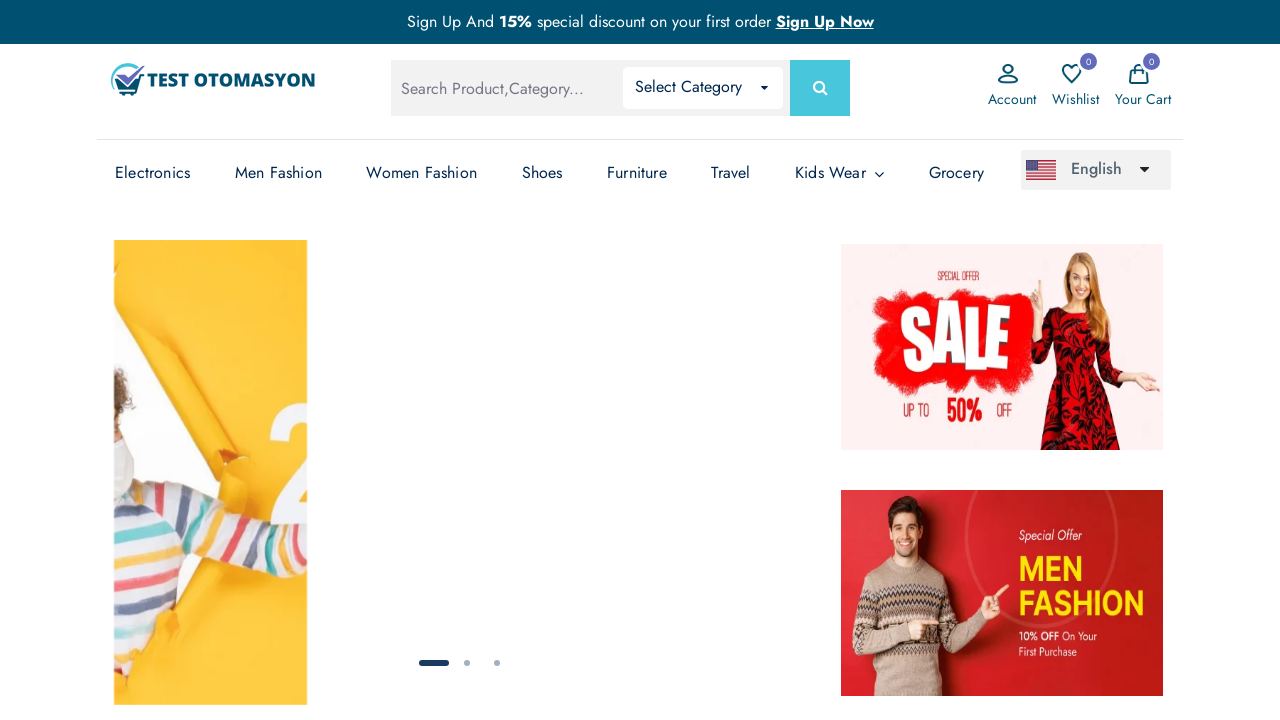

Navigated forward to walmart.com
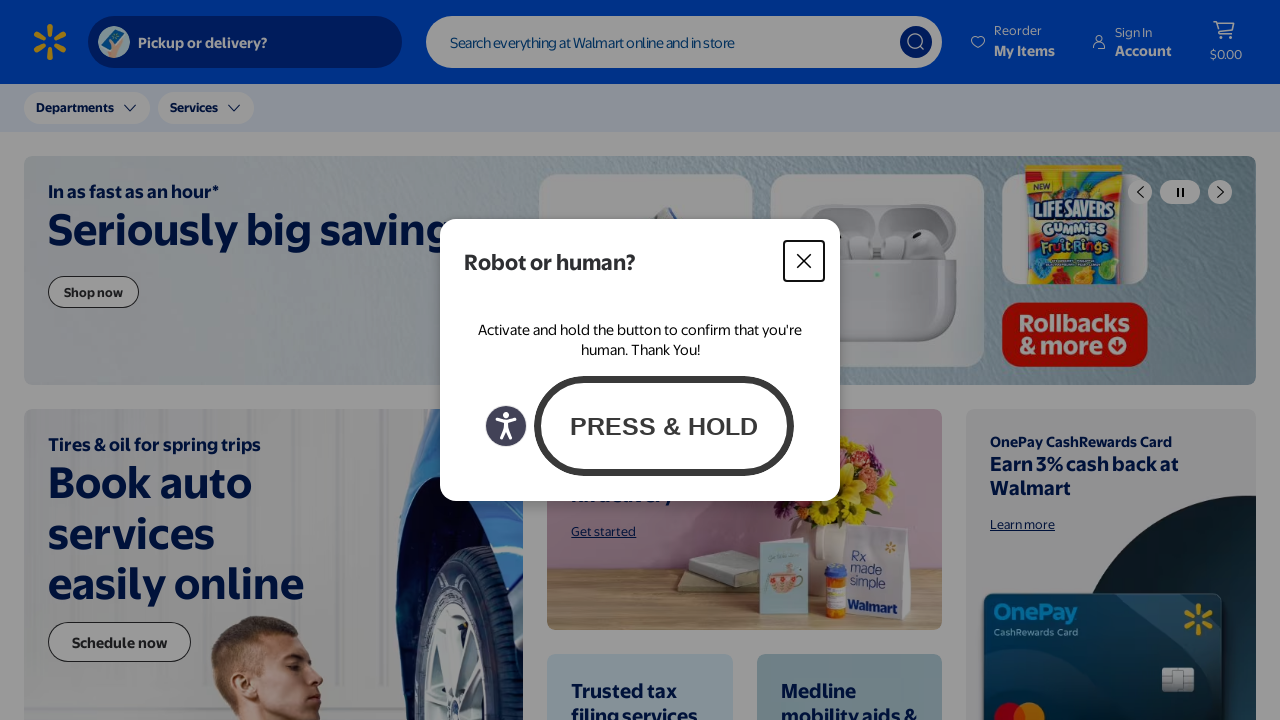

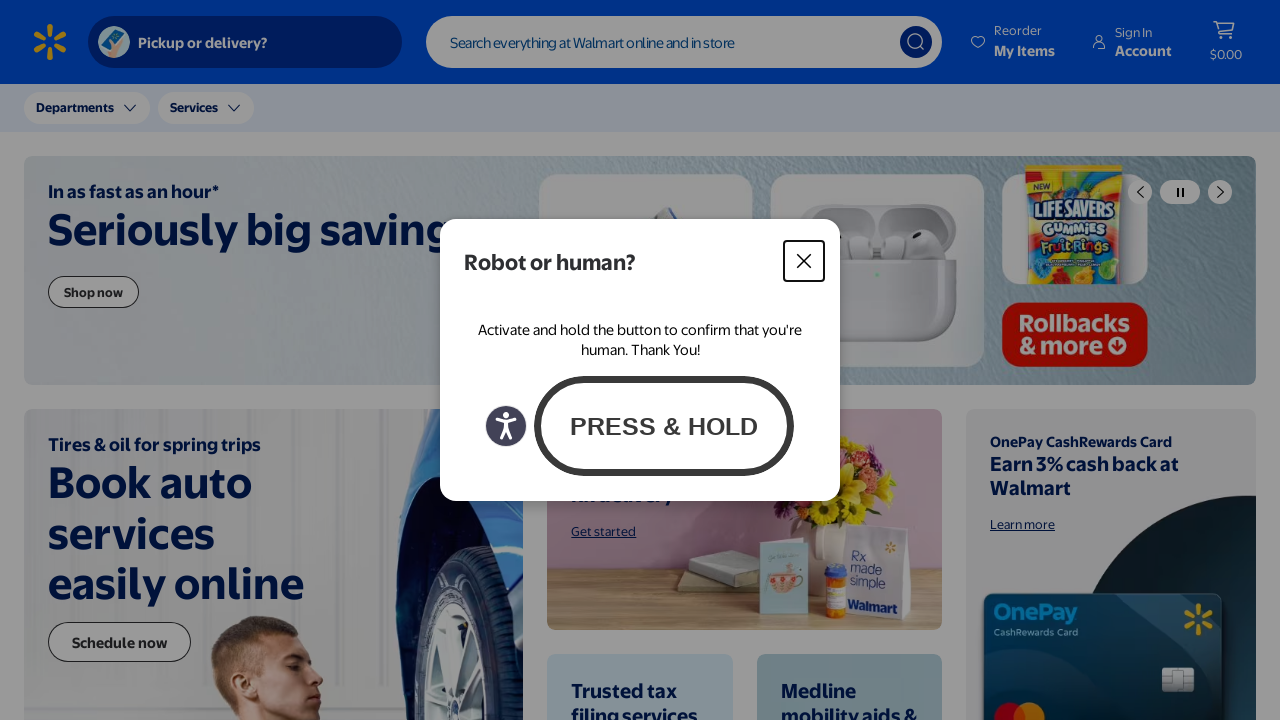